Navigates to a hotel registration page and verifies that the username input field exists on the page.

Starting URL: https://adactinhotelapp.com/Register.php

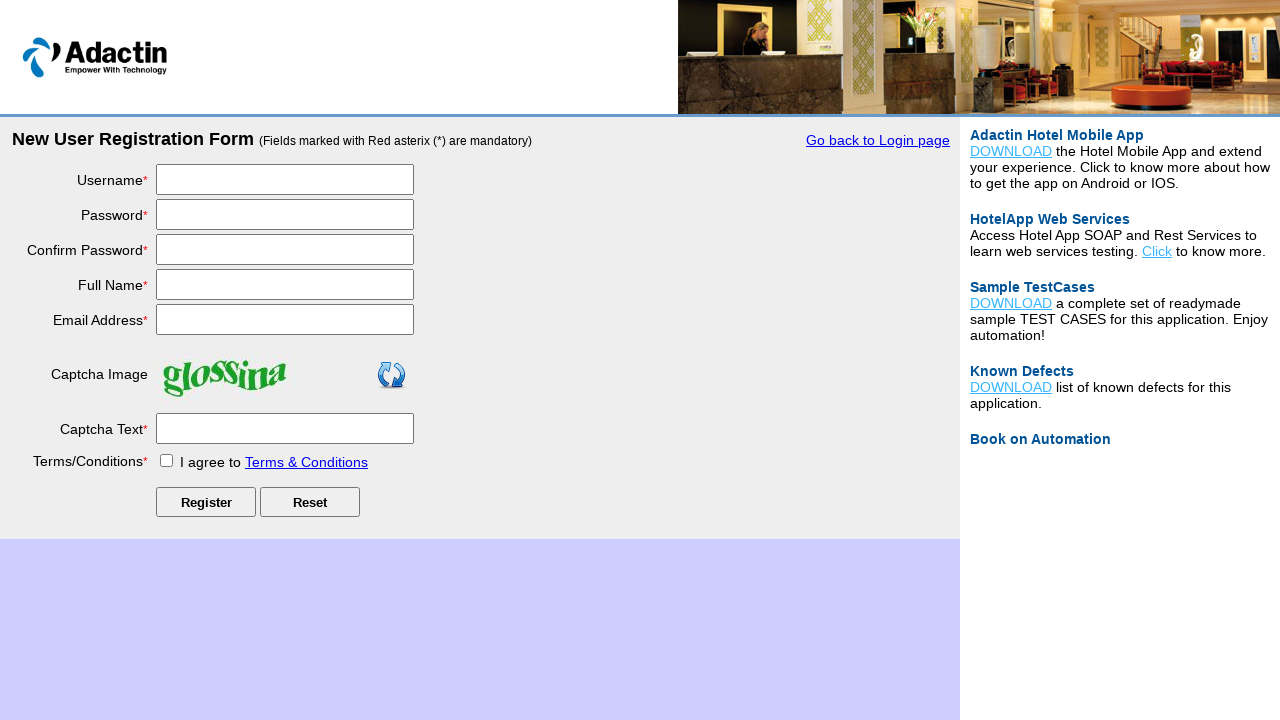

Navigated to hotel registration page at https://adactinhotelapp.com/Register.php
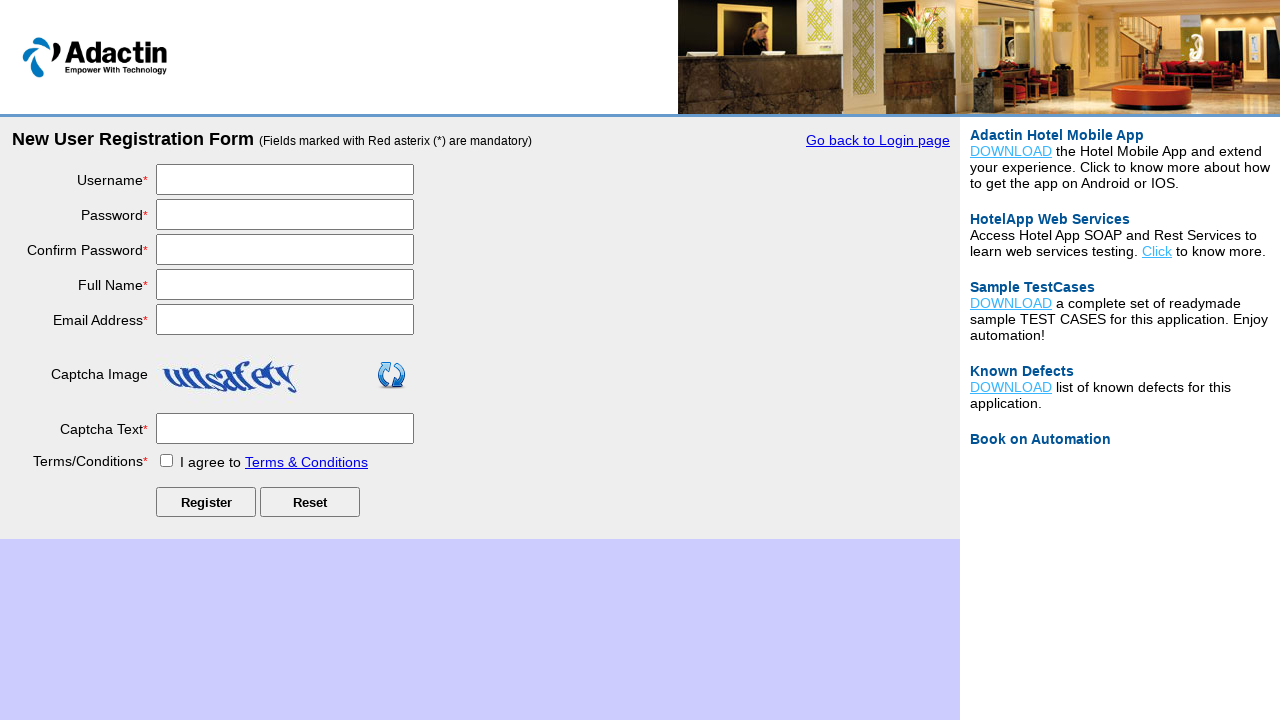

Located username input field element
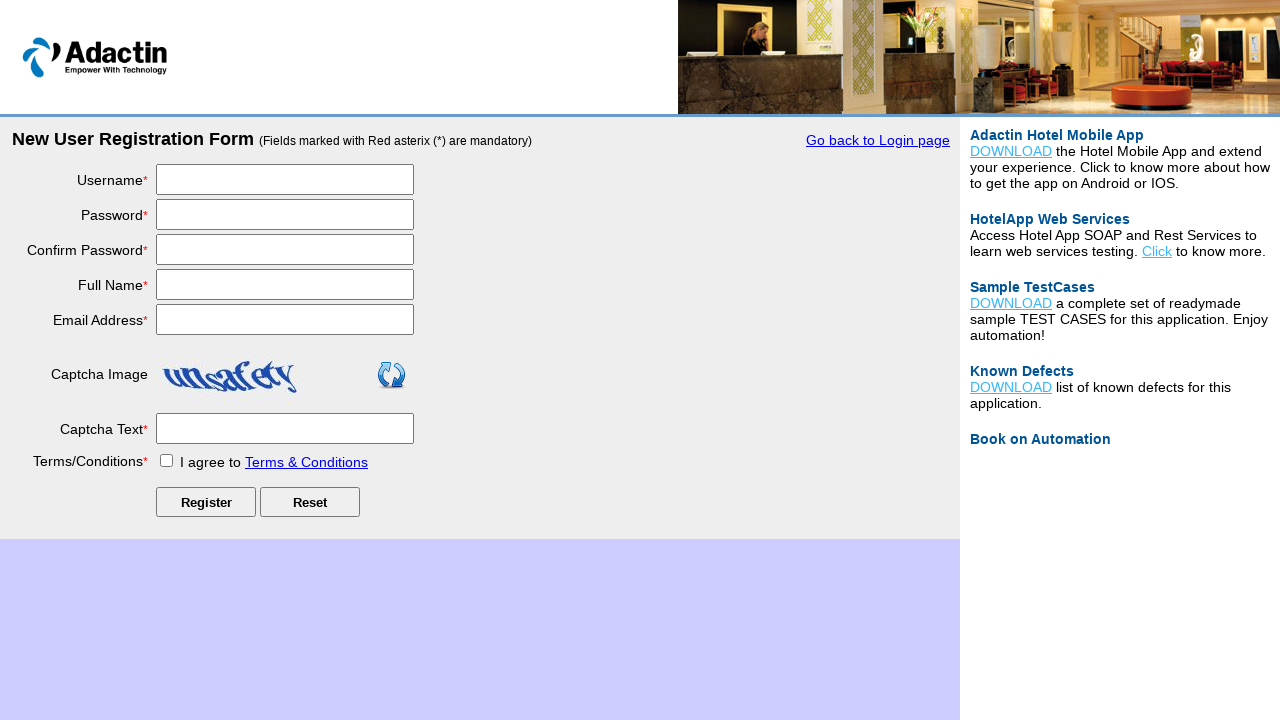

Username input field is now visible
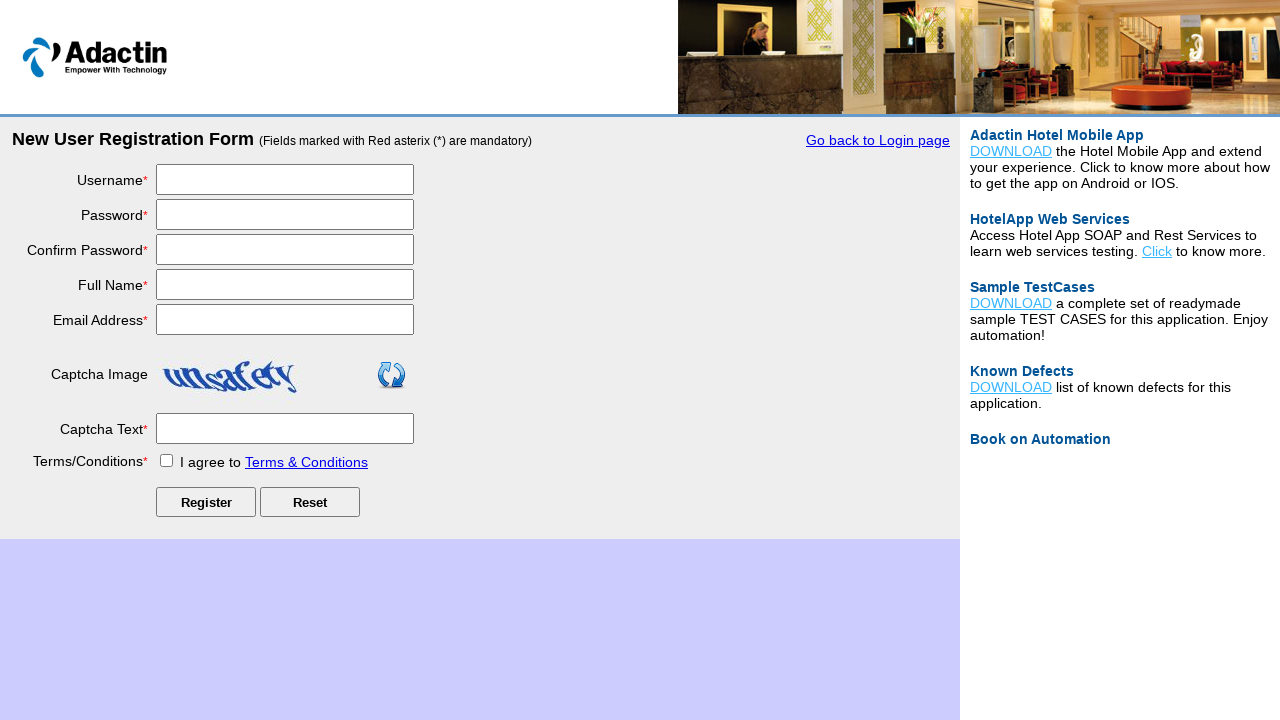

Printed username element information to console
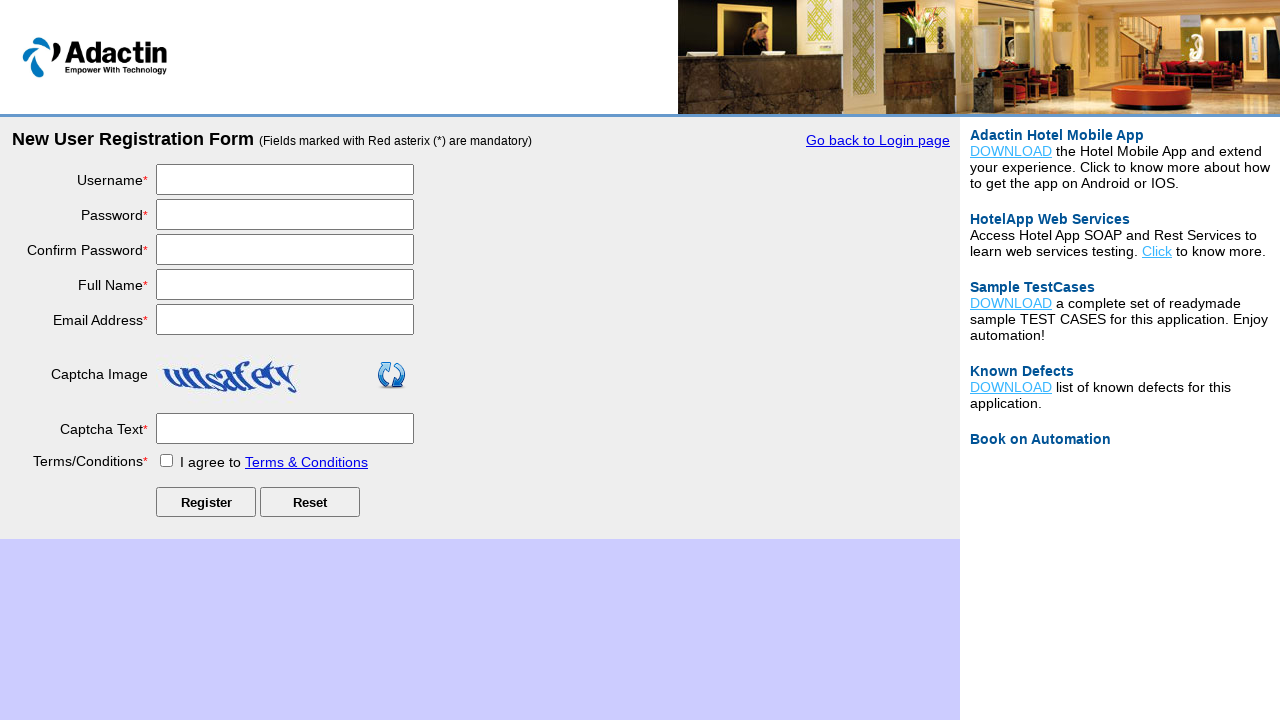

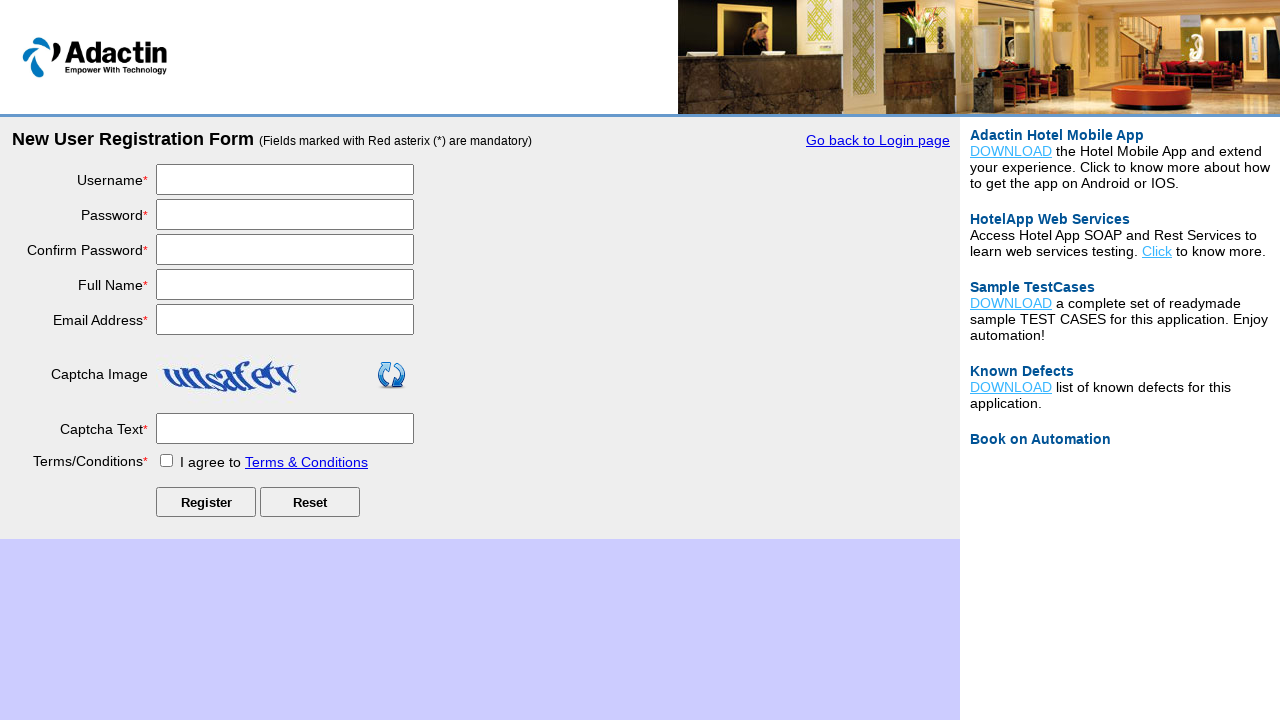